Tests navigation on the Playwright documentation site by clicking the "Get started" link

Starting URL: https://playwright.dev/

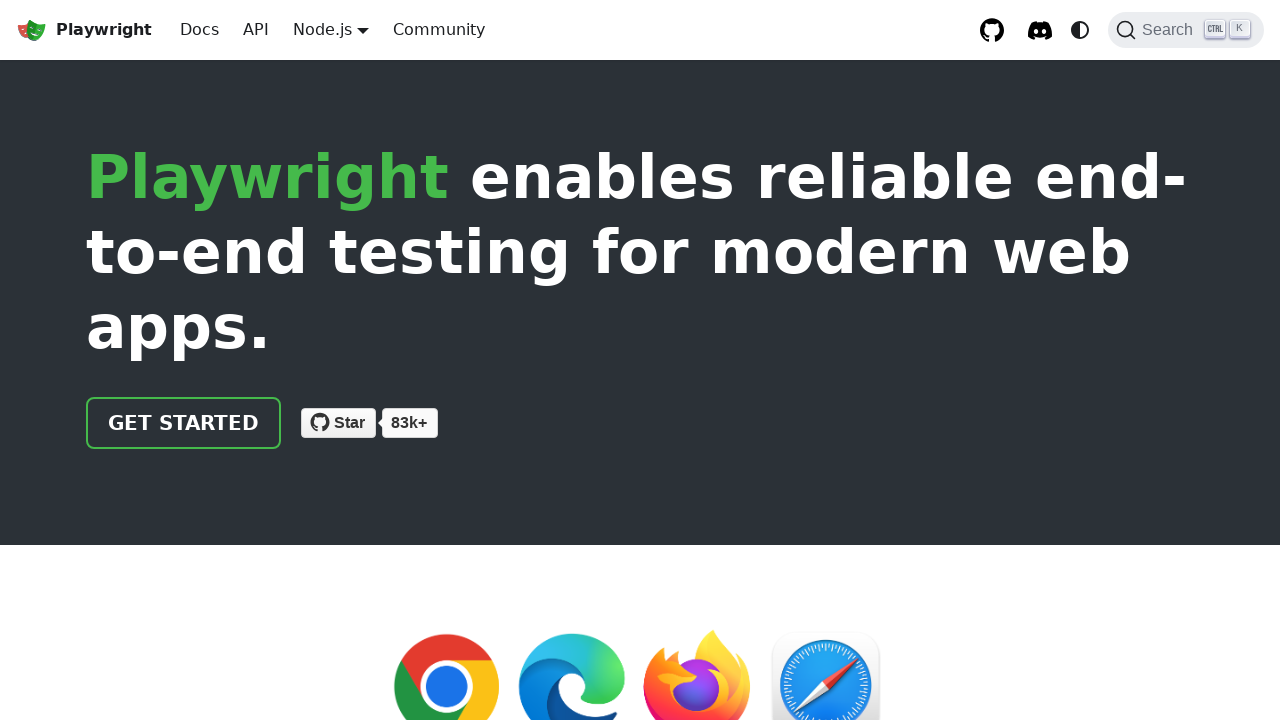

Clicked the 'Get started' link on Playwright documentation homepage at (184, 423) on internal:role=link[name="Get started"i]
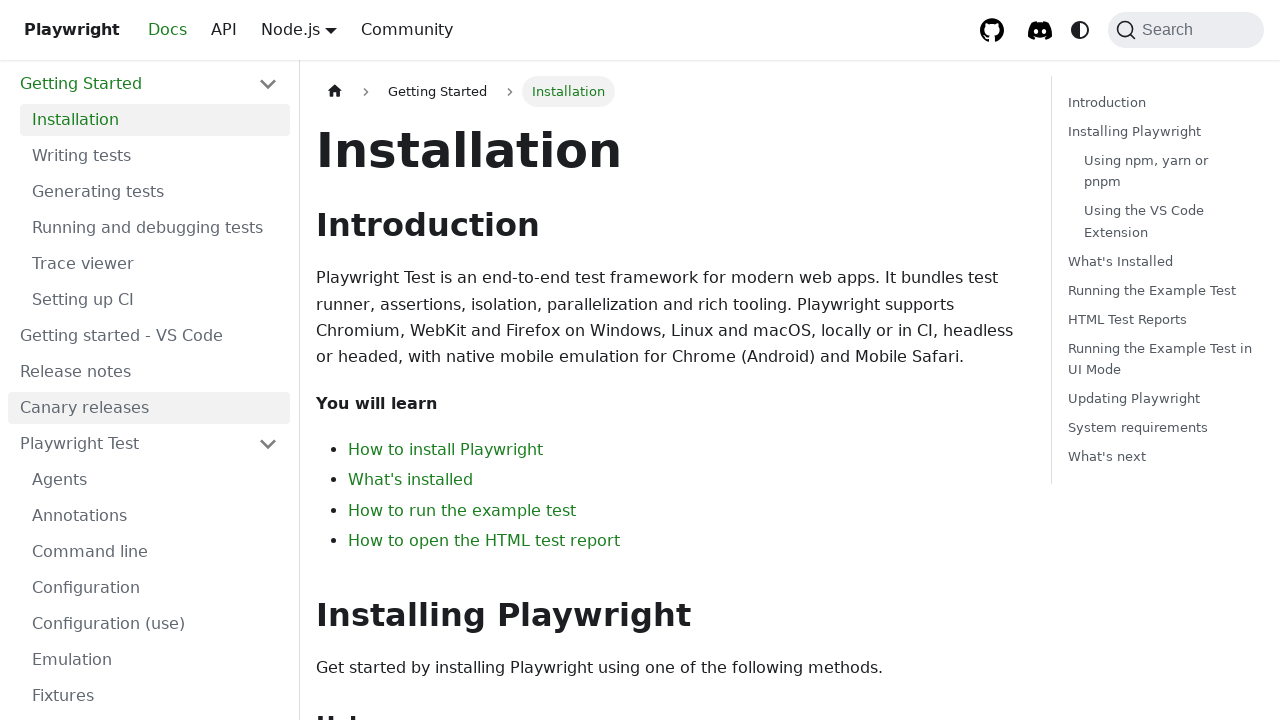

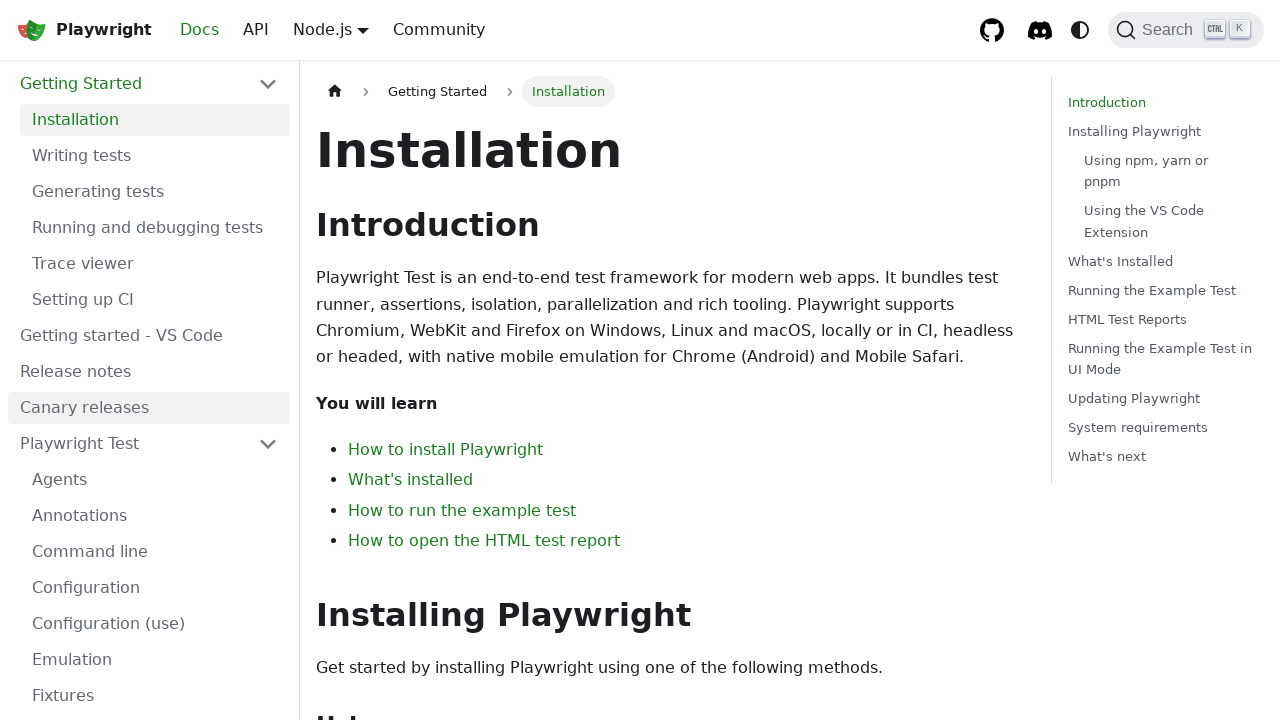